Tests Add button functionality by first removing the checkbox, then adding it back and verifying it reappears

Starting URL: https://the-internet.herokuapp.com/dynamic_controls

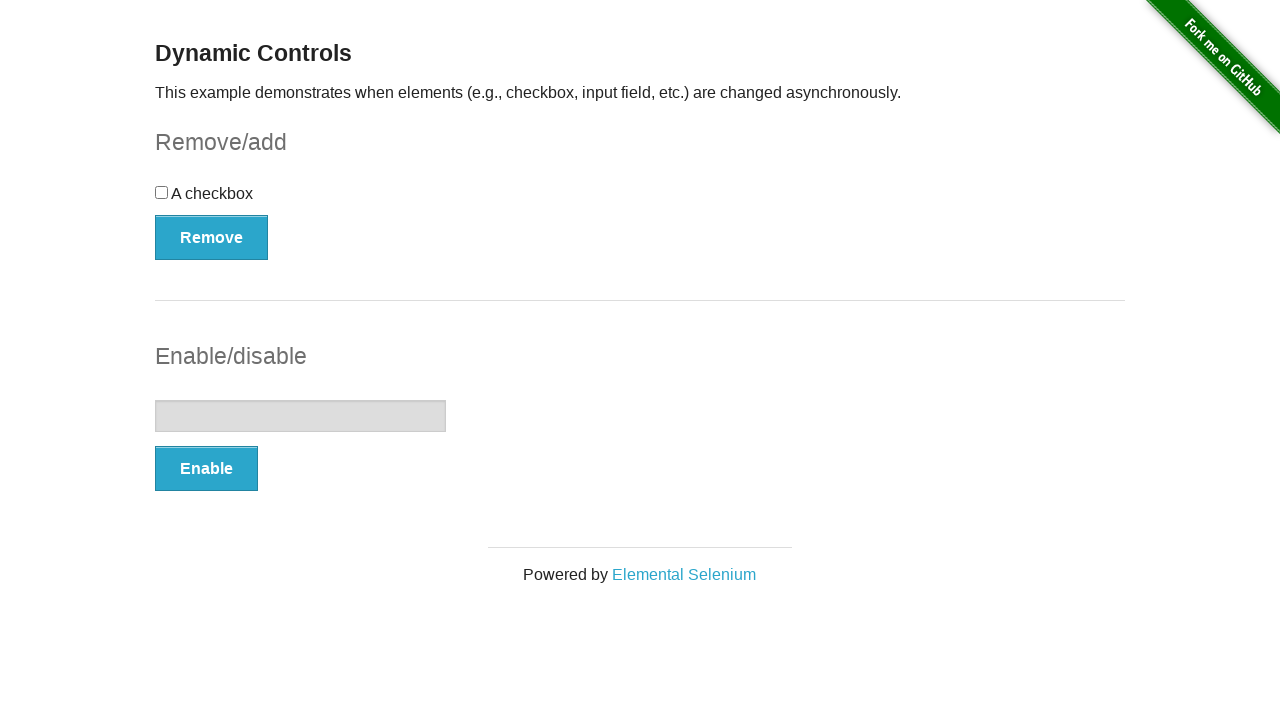

Clicked Remove button to remove checkbox at (212, 237) on button:has-text('Remove')
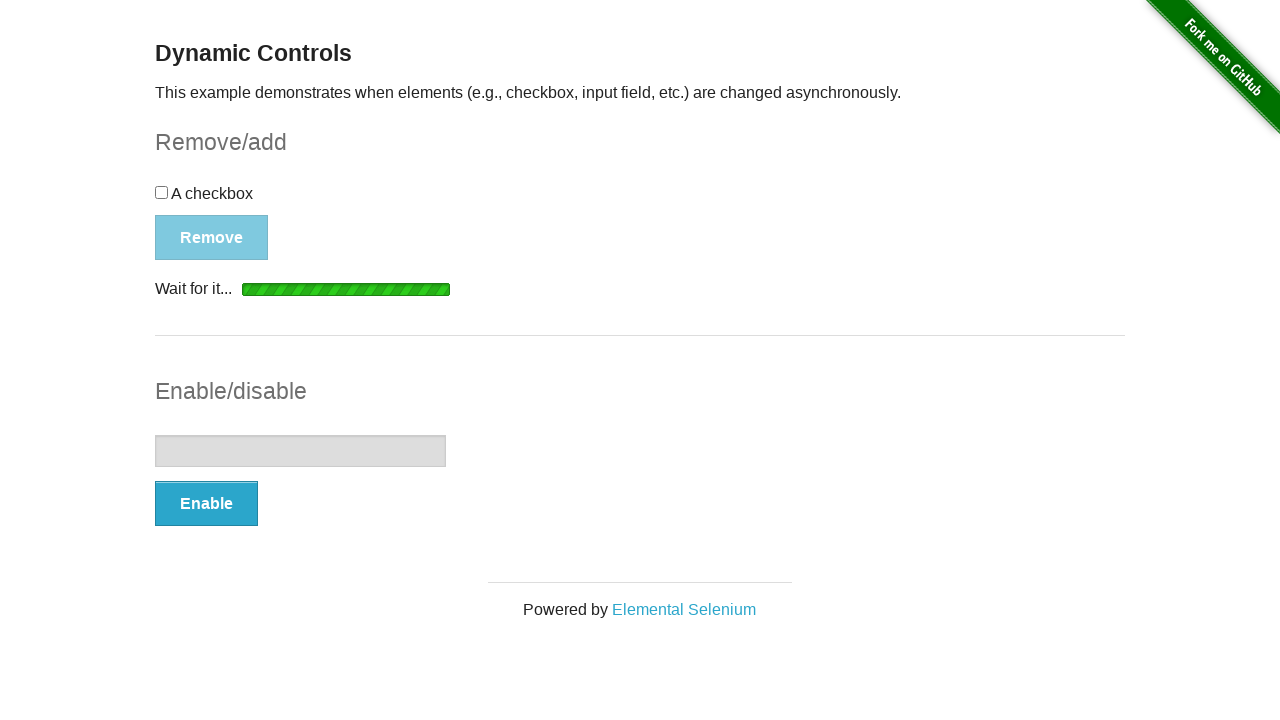

Add button appeared after checkbox removal
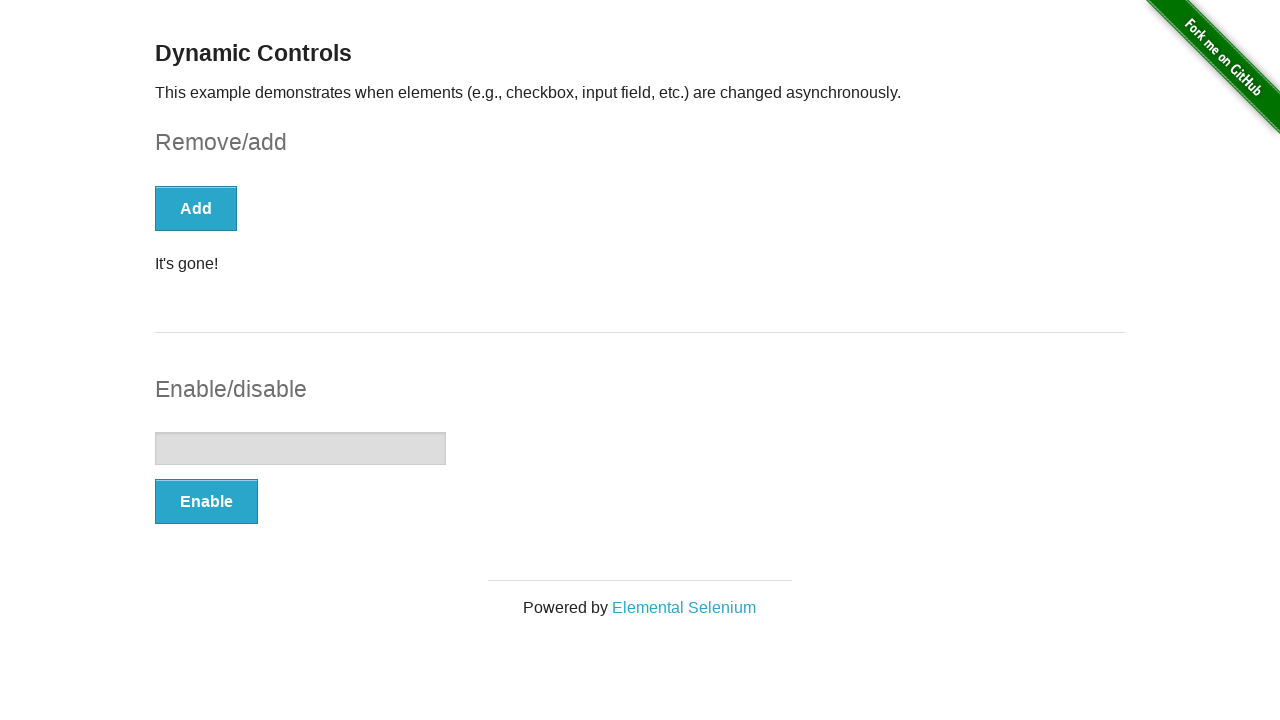

Clicked Add button to restore checkbox at (196, 208) on button:has-text('Add')
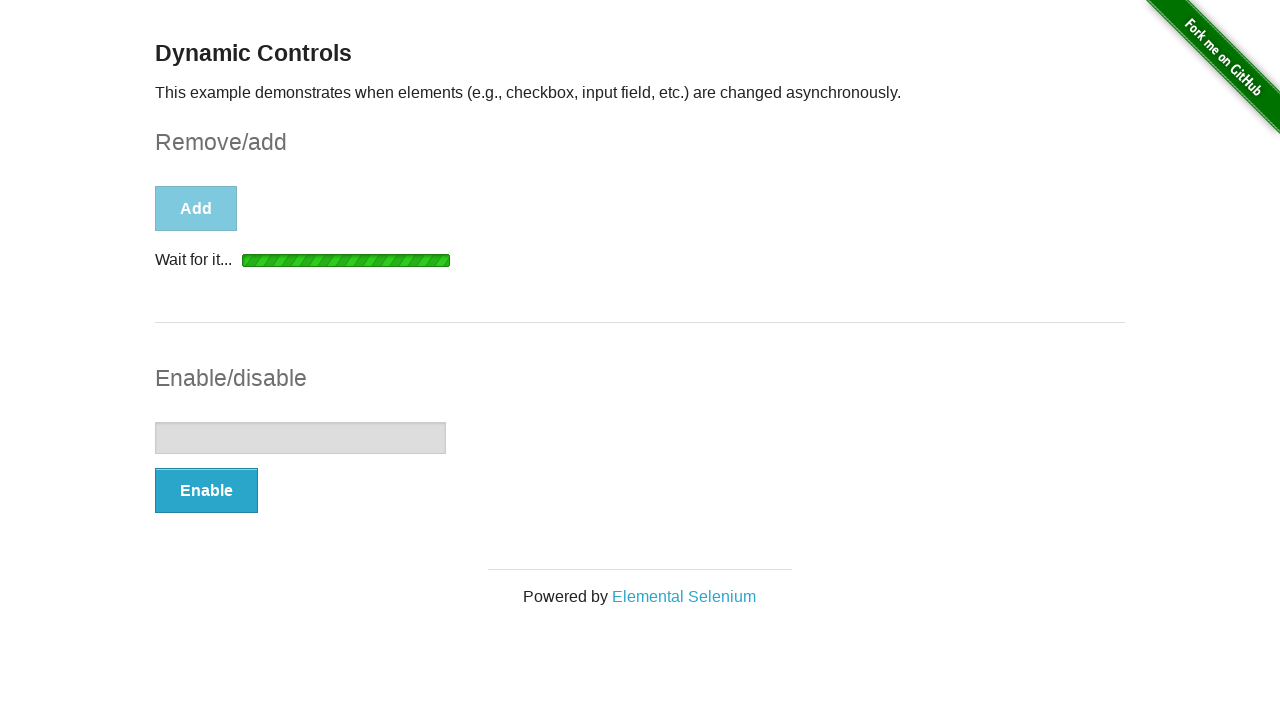

Remove button reappeared after adding checkbox back
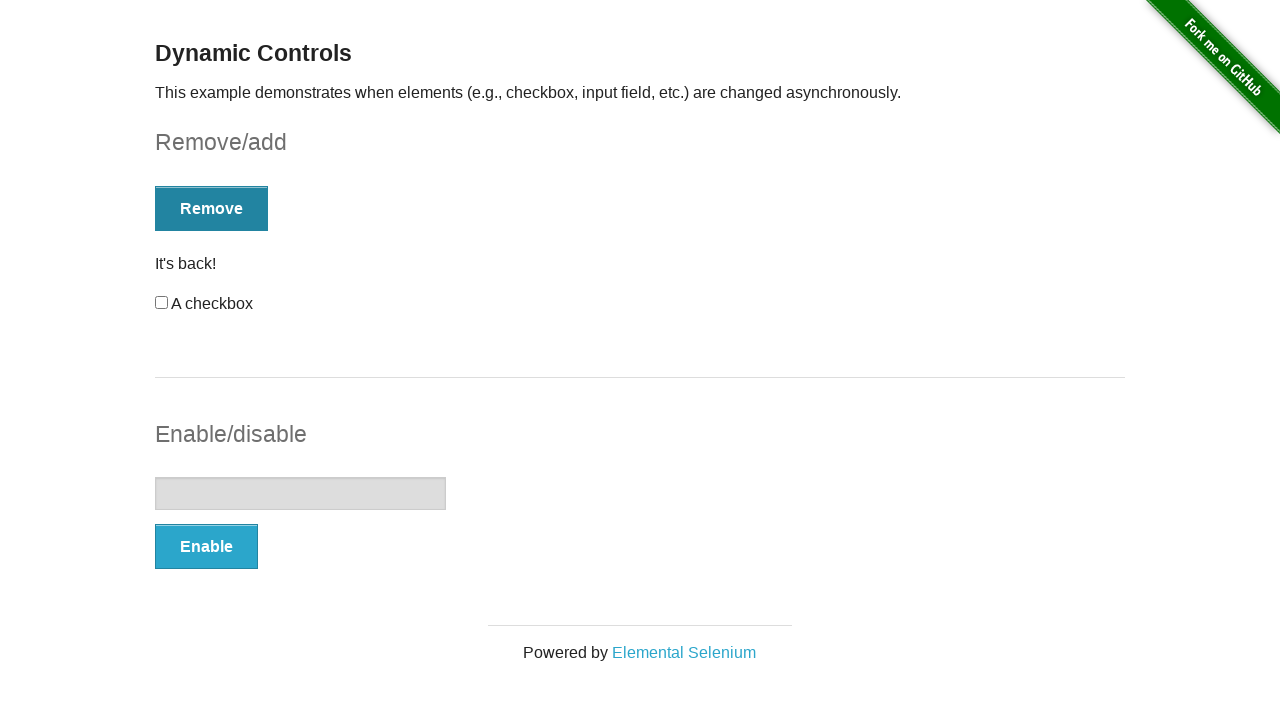

Verified checkbox visibility status
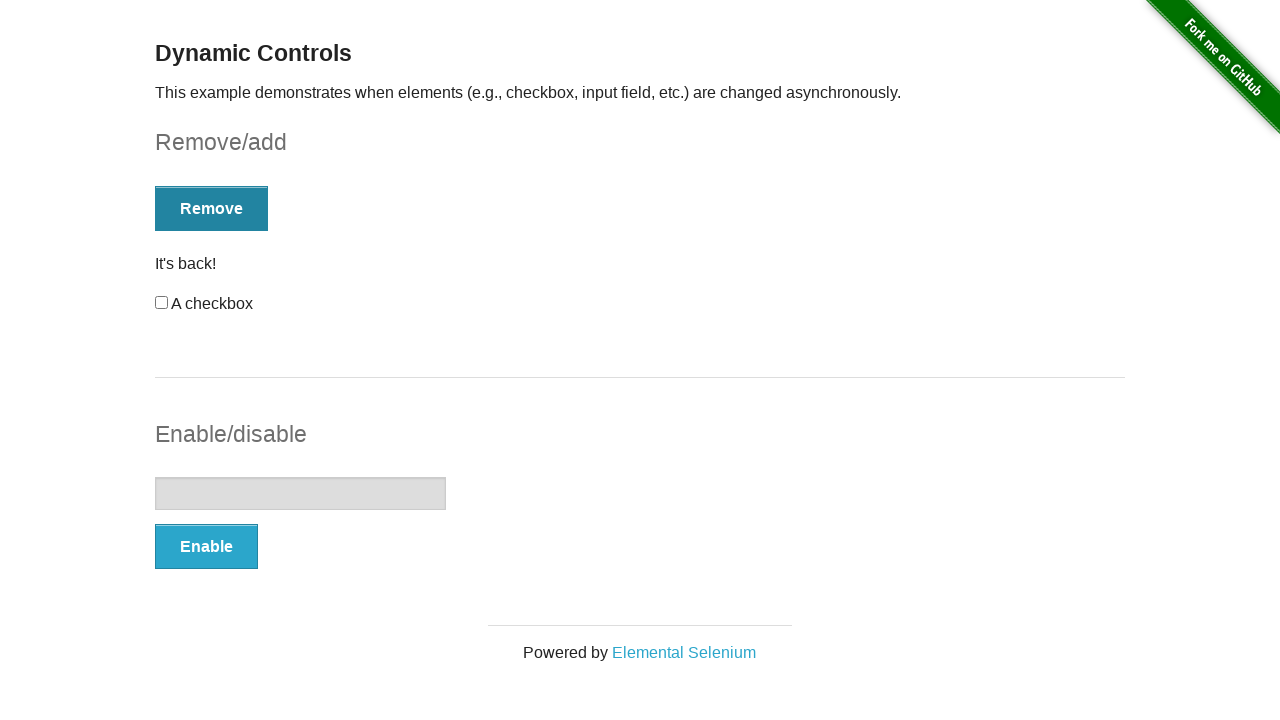

Assertion passed: checkbox is visible
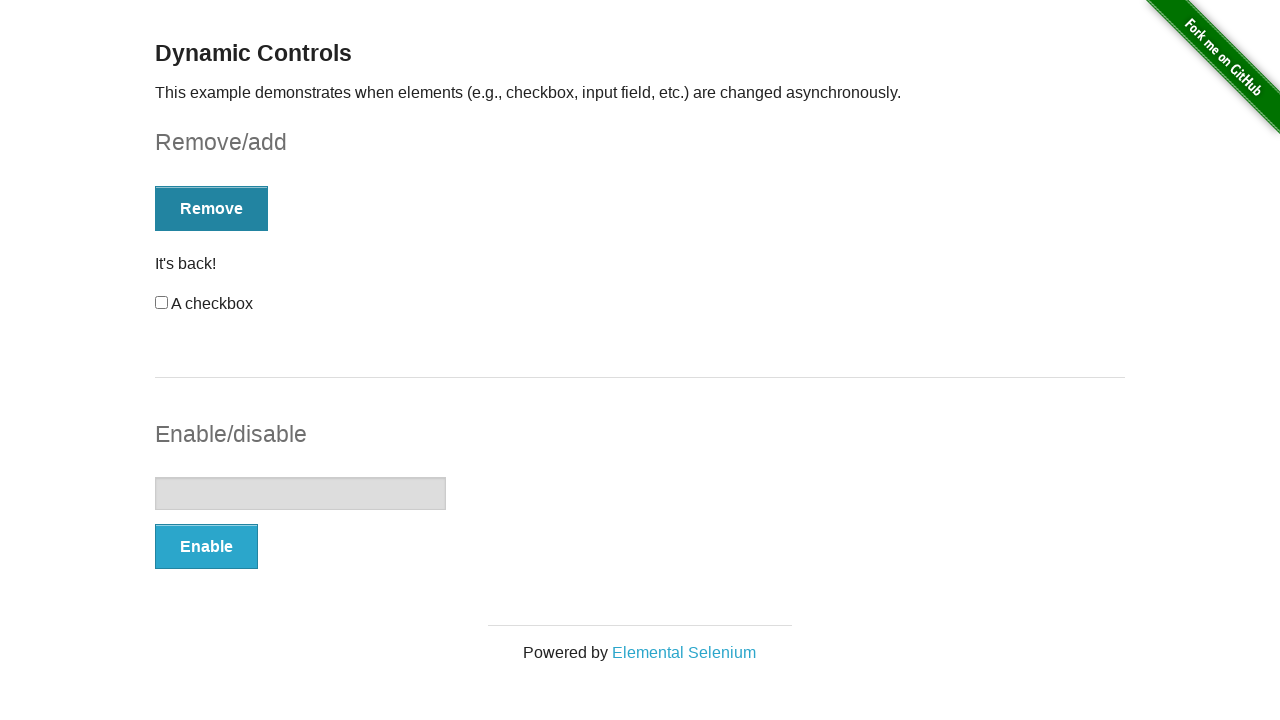

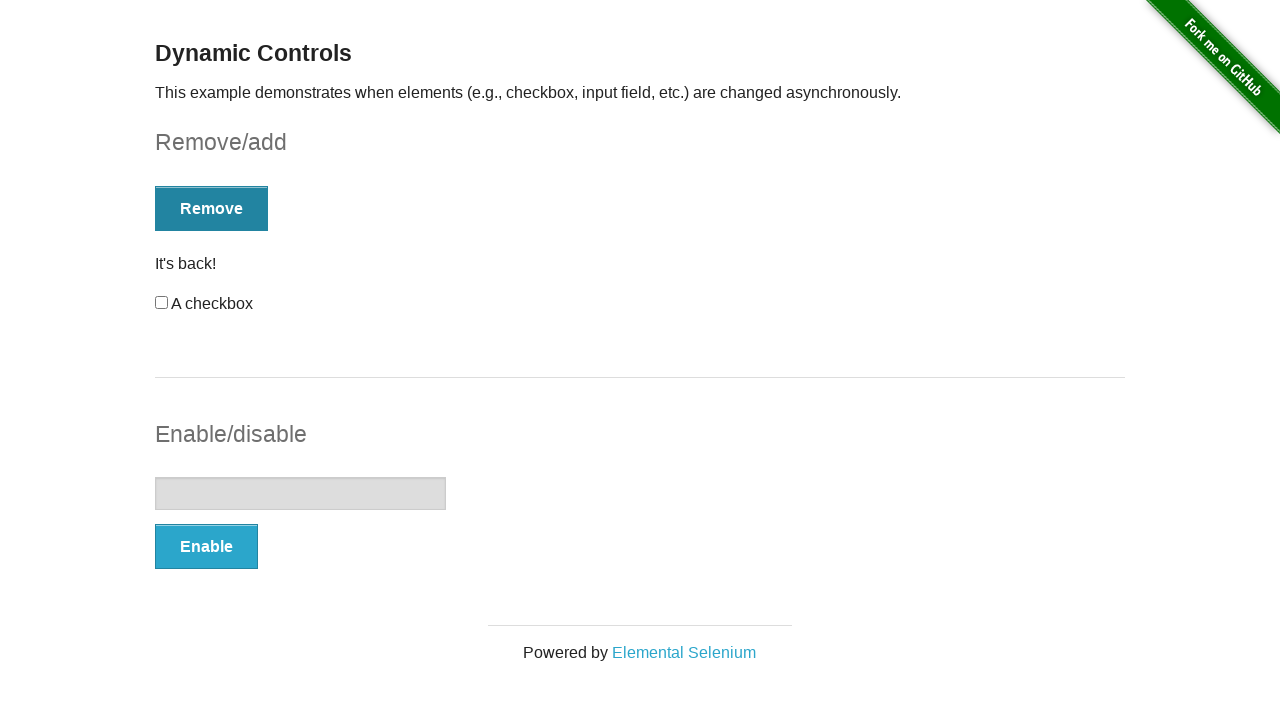